Clicks the JS Prompt button, enters text "Hello!" and accepts the prompt dialog

Starting URL: https://the-internet.herokuapp.com/javascript_alerts

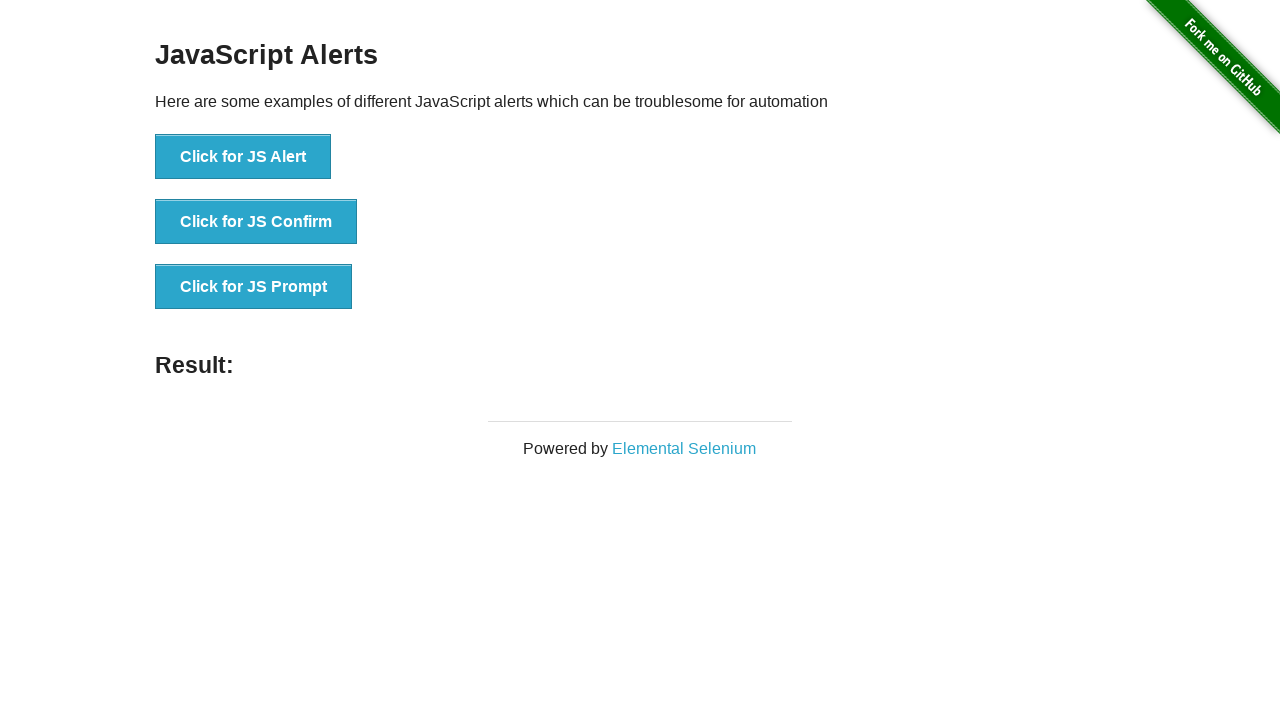

Set up dialog handler to accept prompt with text 'Hello!'
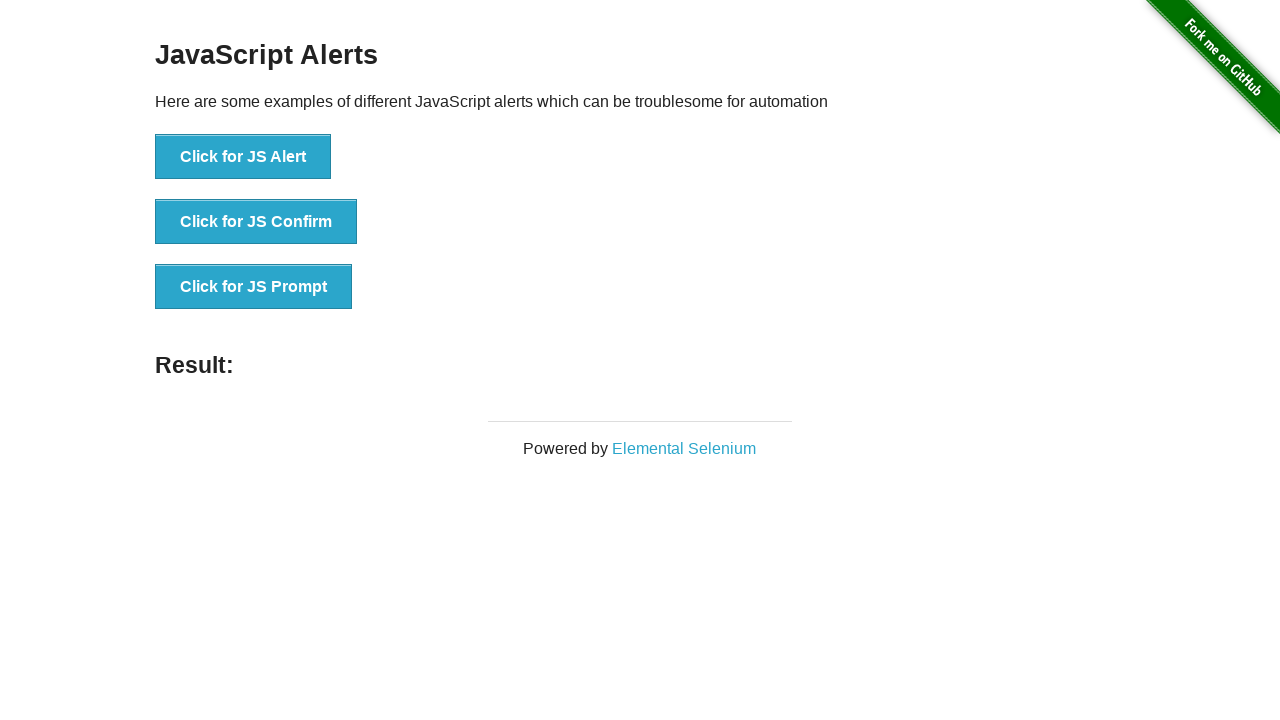

Clicked the JS Prompt button at (254, 287) on [onclick='jsPrompt()']
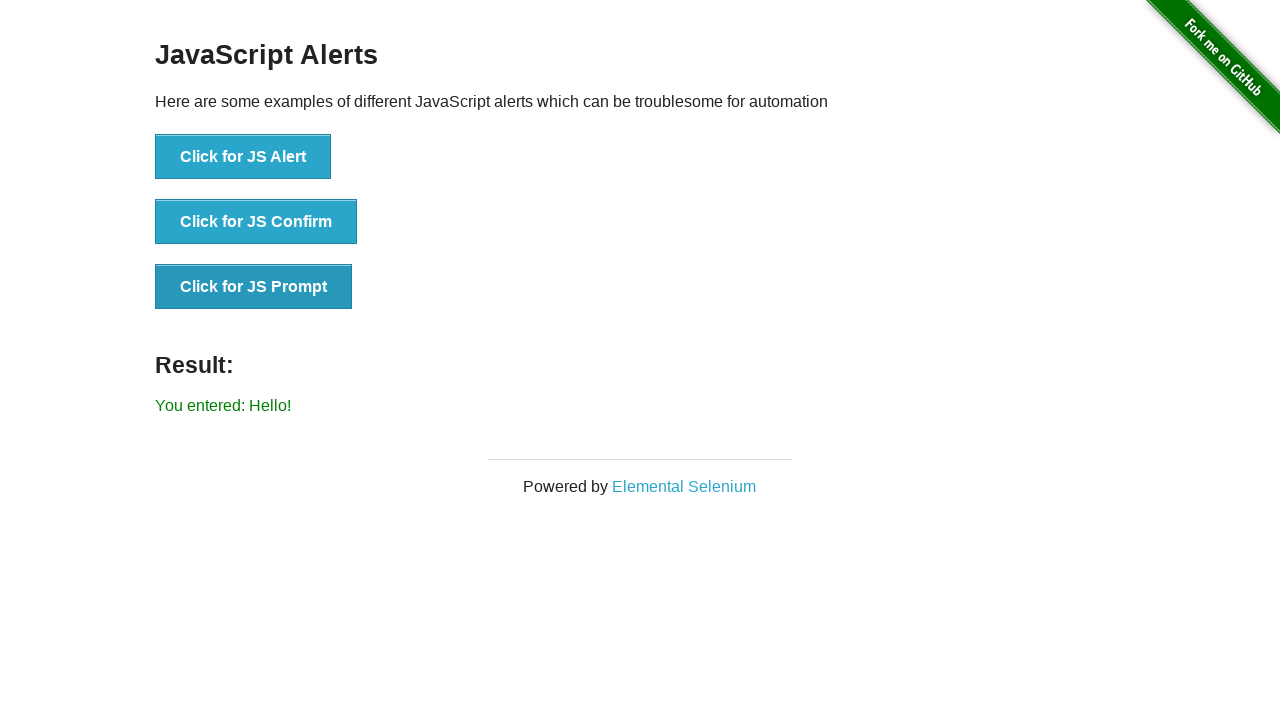

Prompt dialog accepted and result text appeared
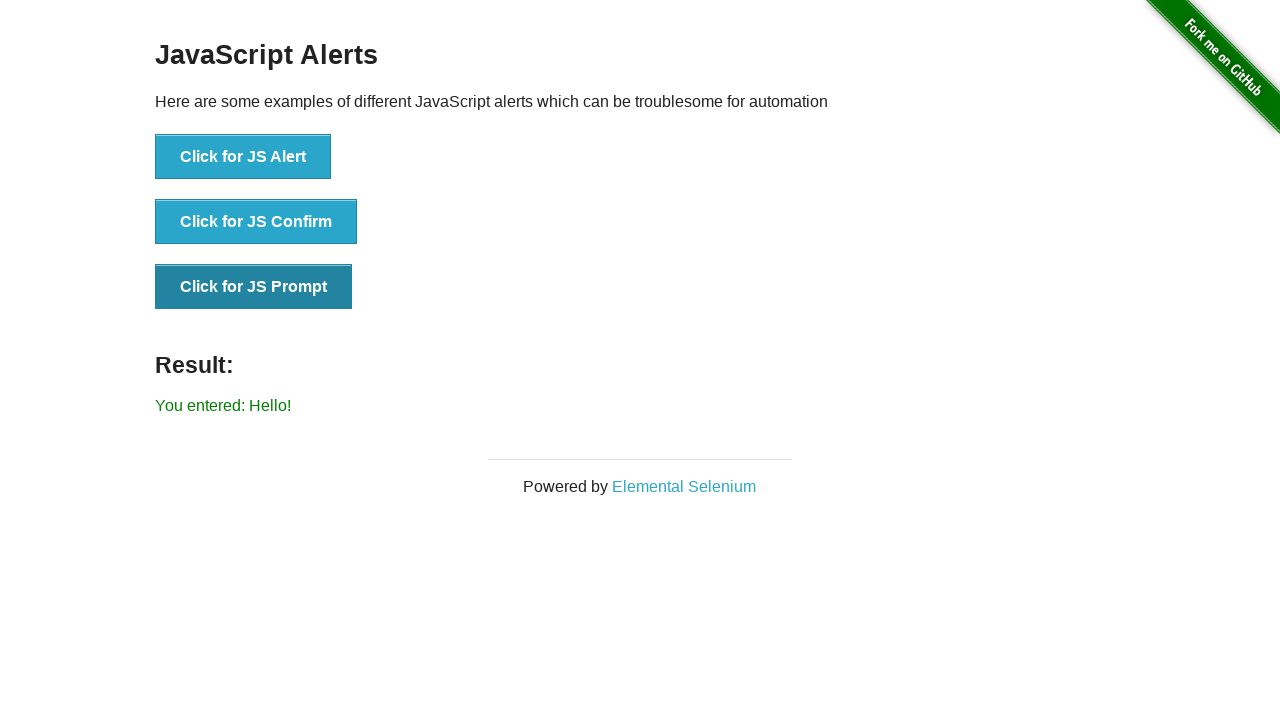

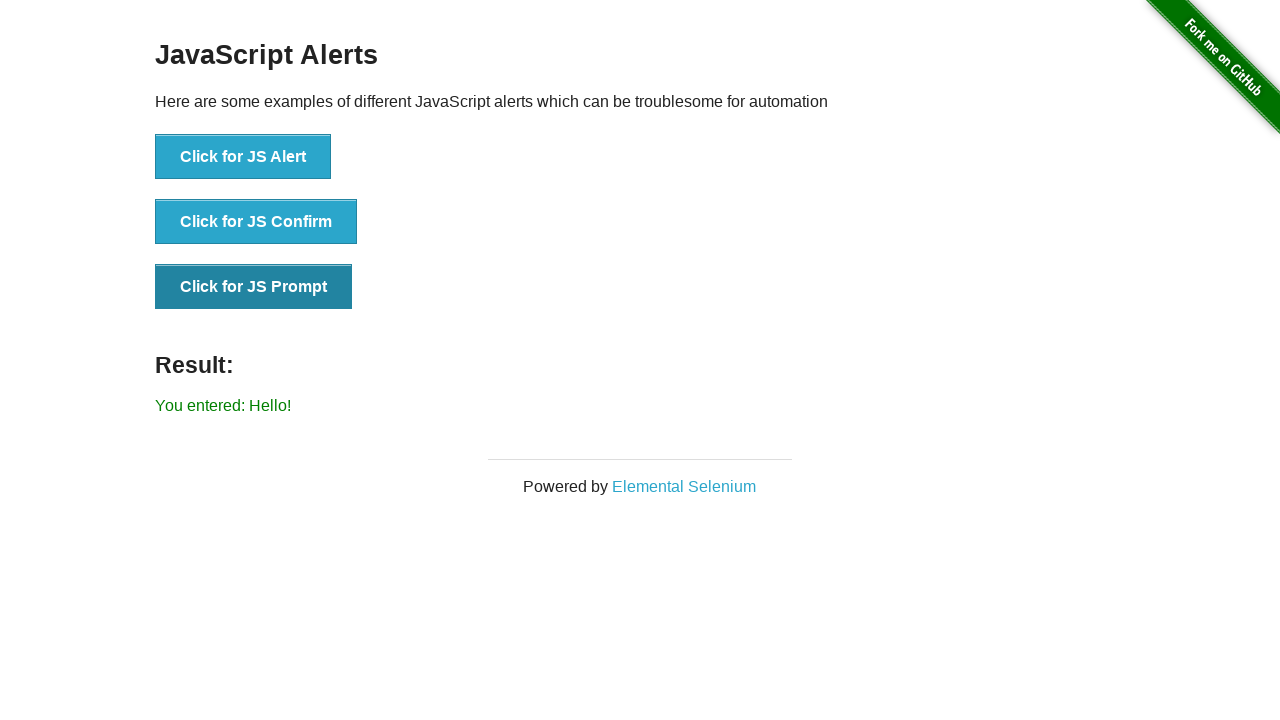